Tests registration form validation with empty data by clearing all fields and checking error messages

Starting URL: https://alada.vn/tai-khoan/dang-ky.html

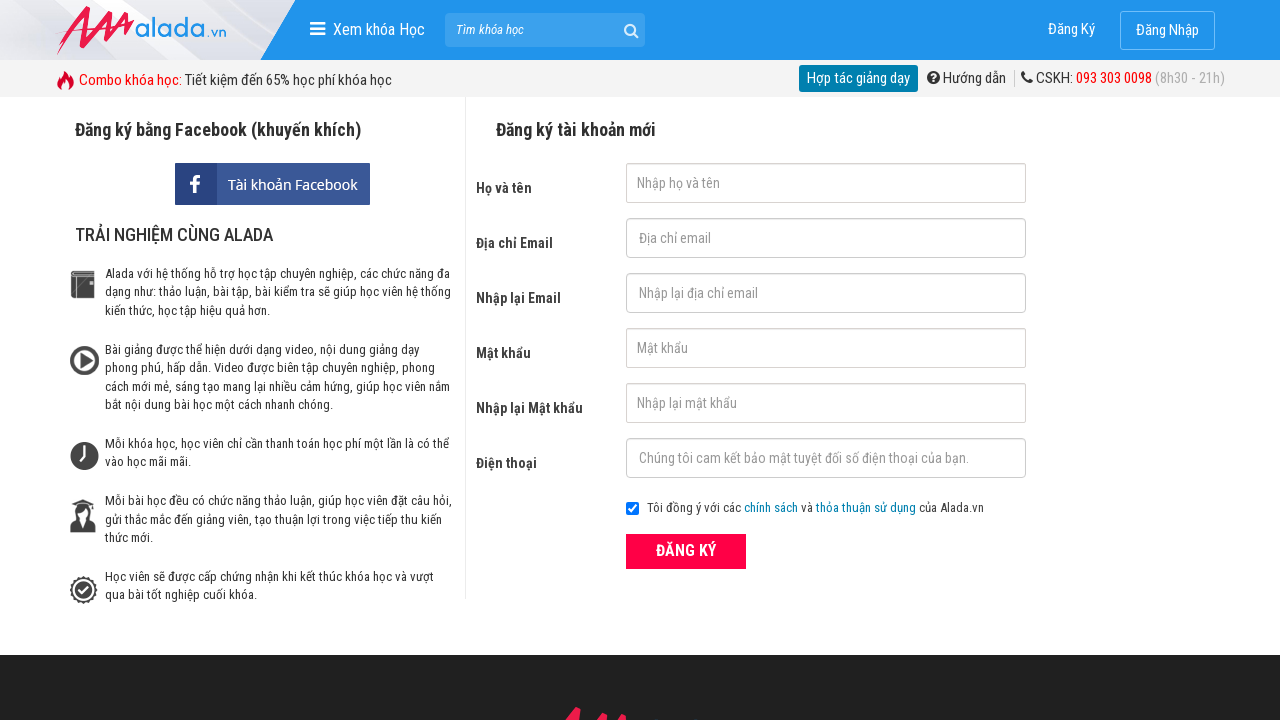

Cleared firstname field on #txtFirstname
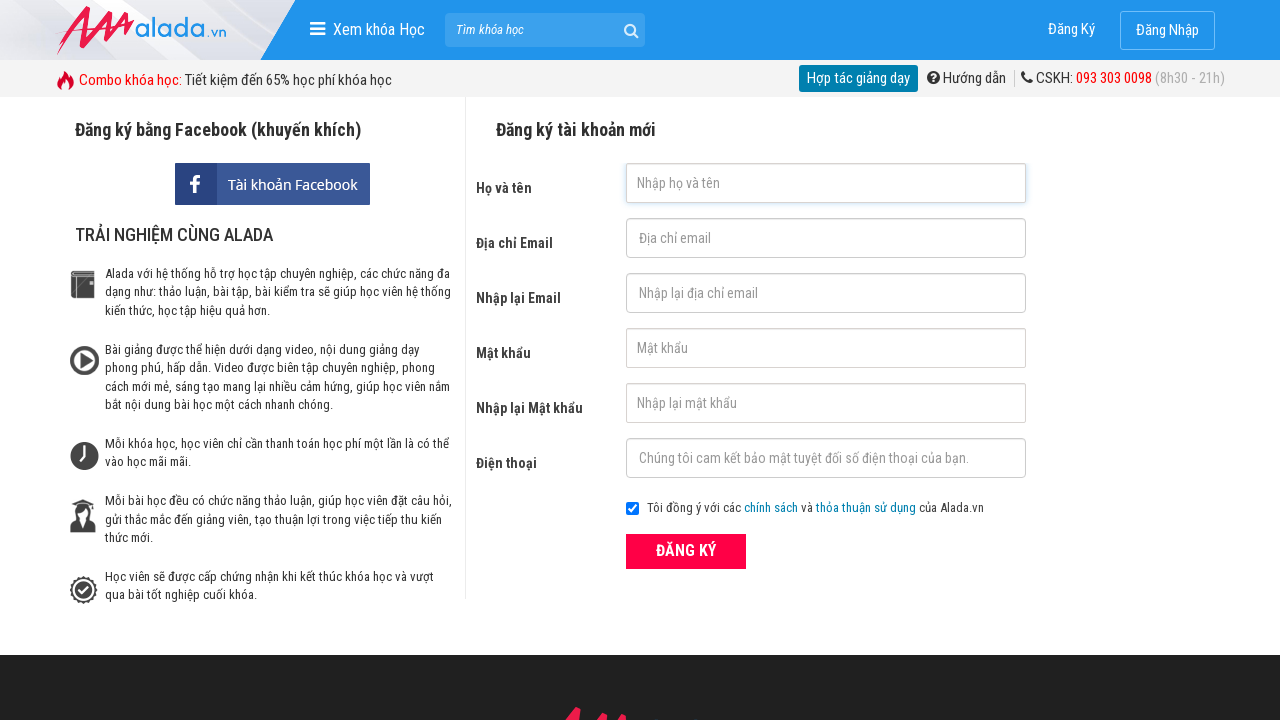

Cleared email field on #txtEmail
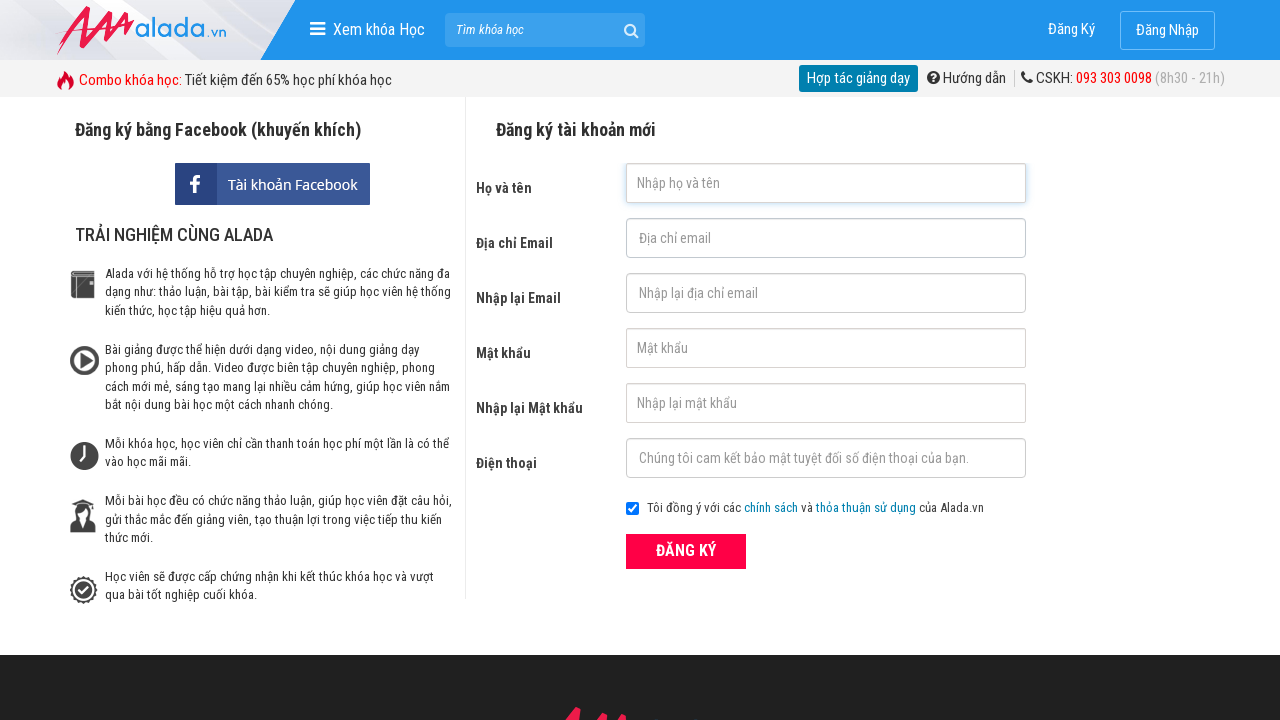

Cleared confirm email field on #txtCEmail
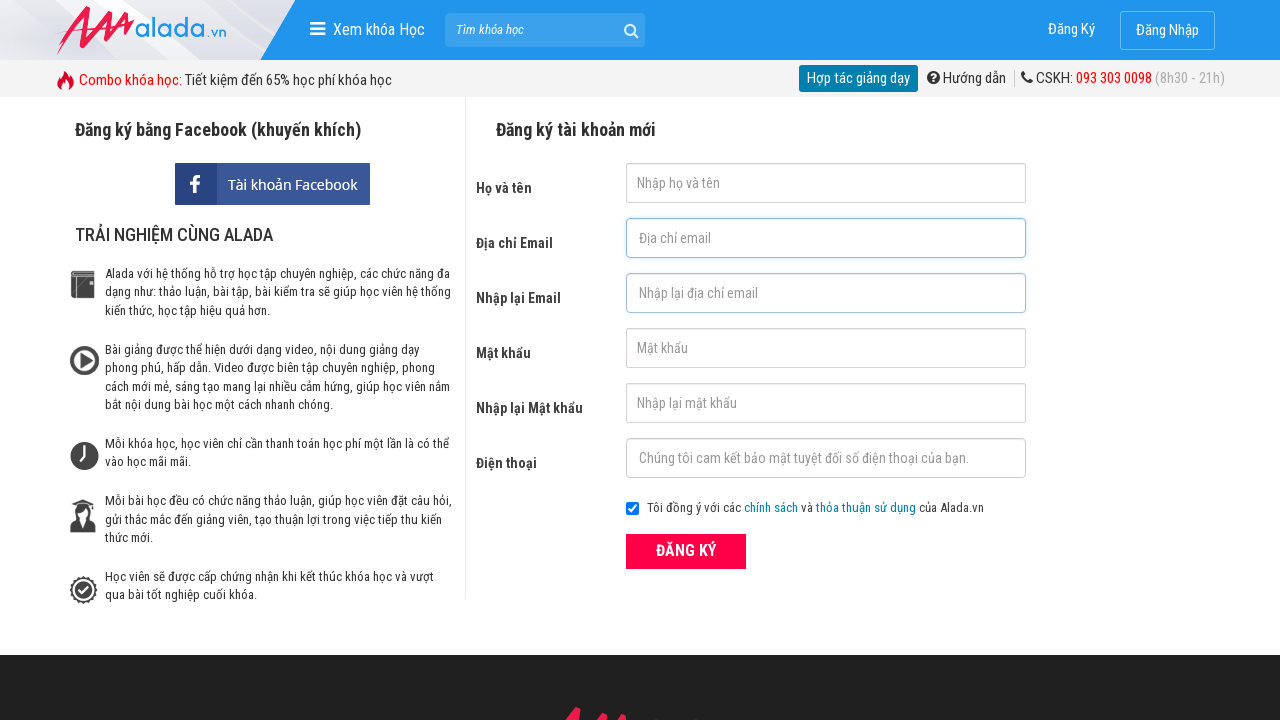

Cleared password field on #txtPassword
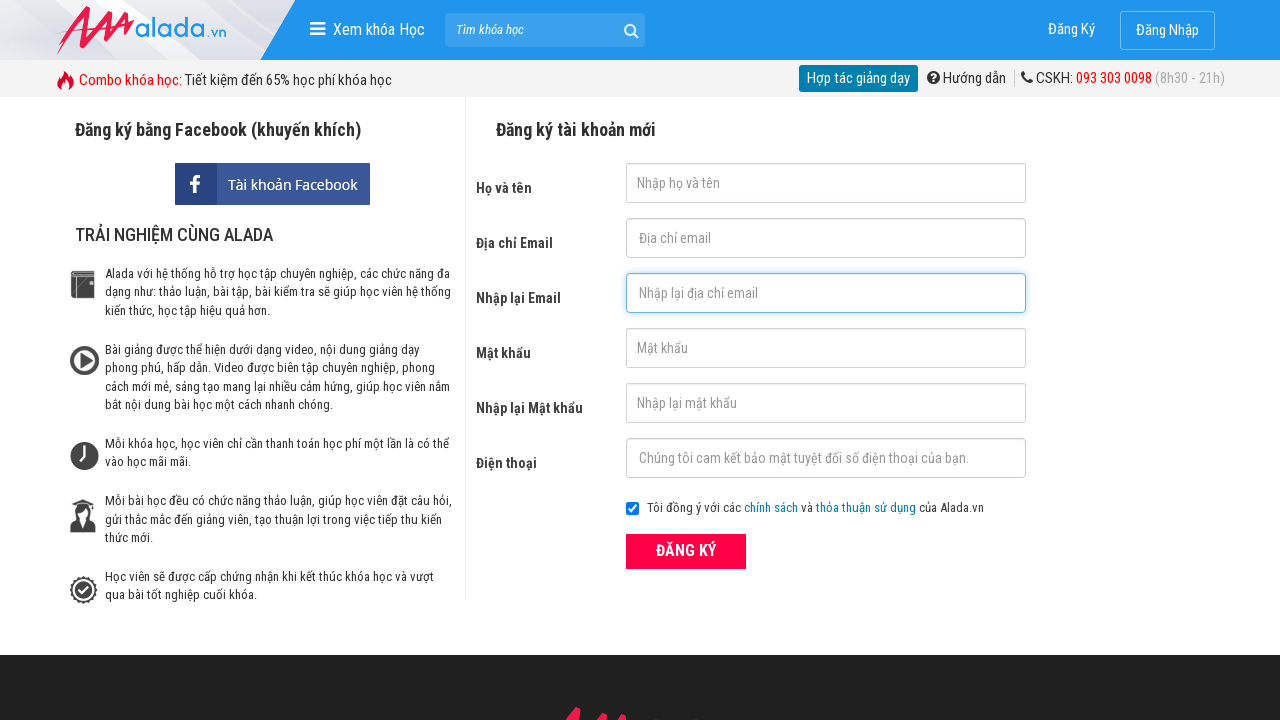

Cleared confirm password field on #txtCPassword
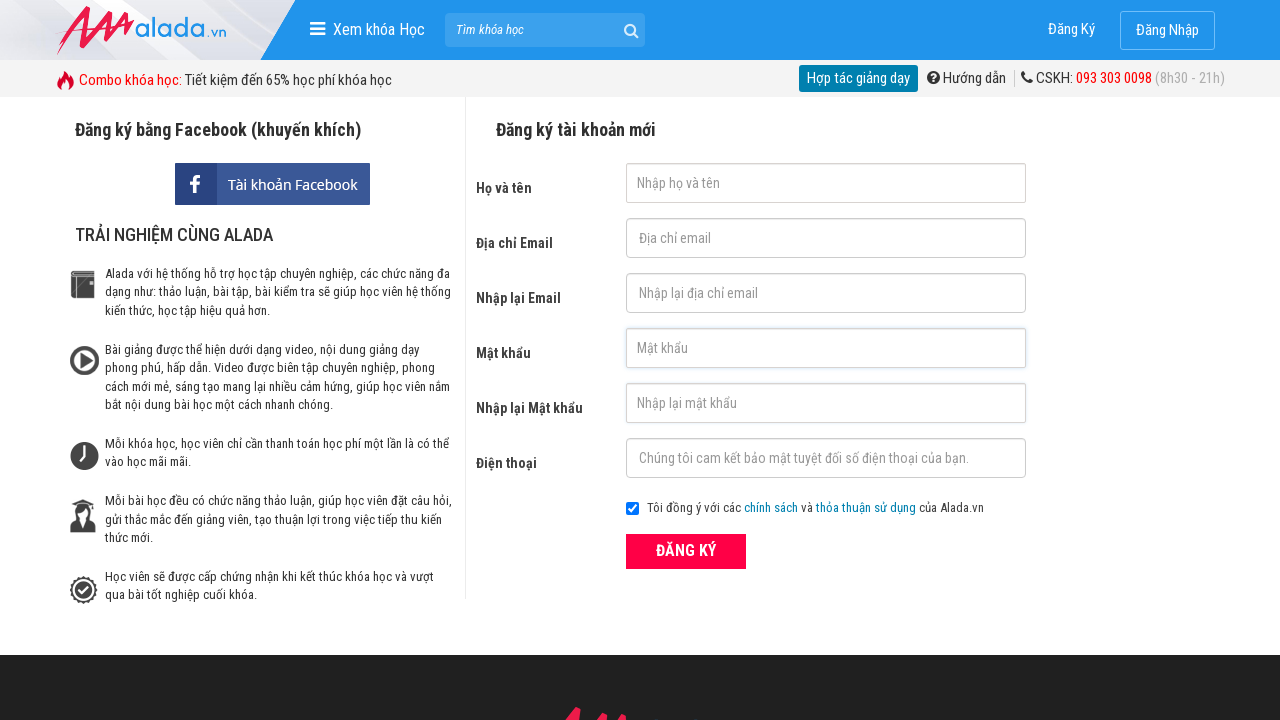

Cleared phone field on #txtPhone
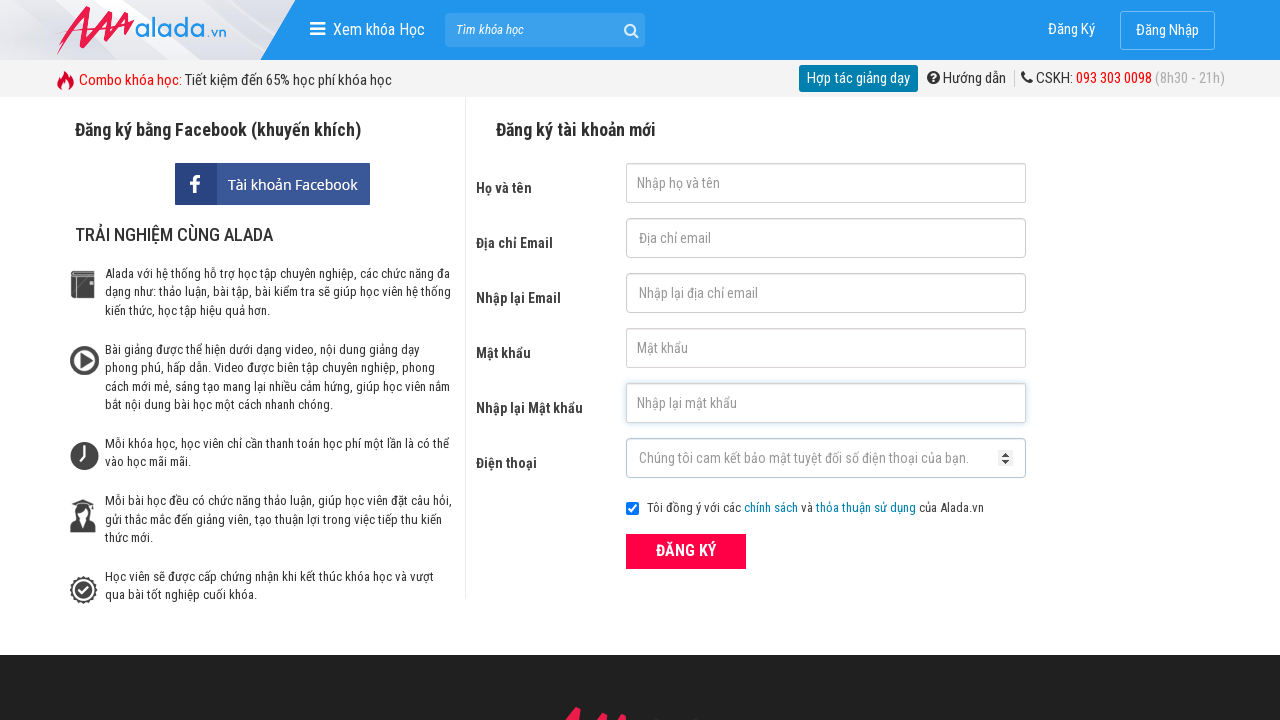

Clicked ĐĂNG KÝ (Register) button with all fields empty at (686, 551) on xpath=//button[@type='submit' and text()='ĐĂNG KÝ']
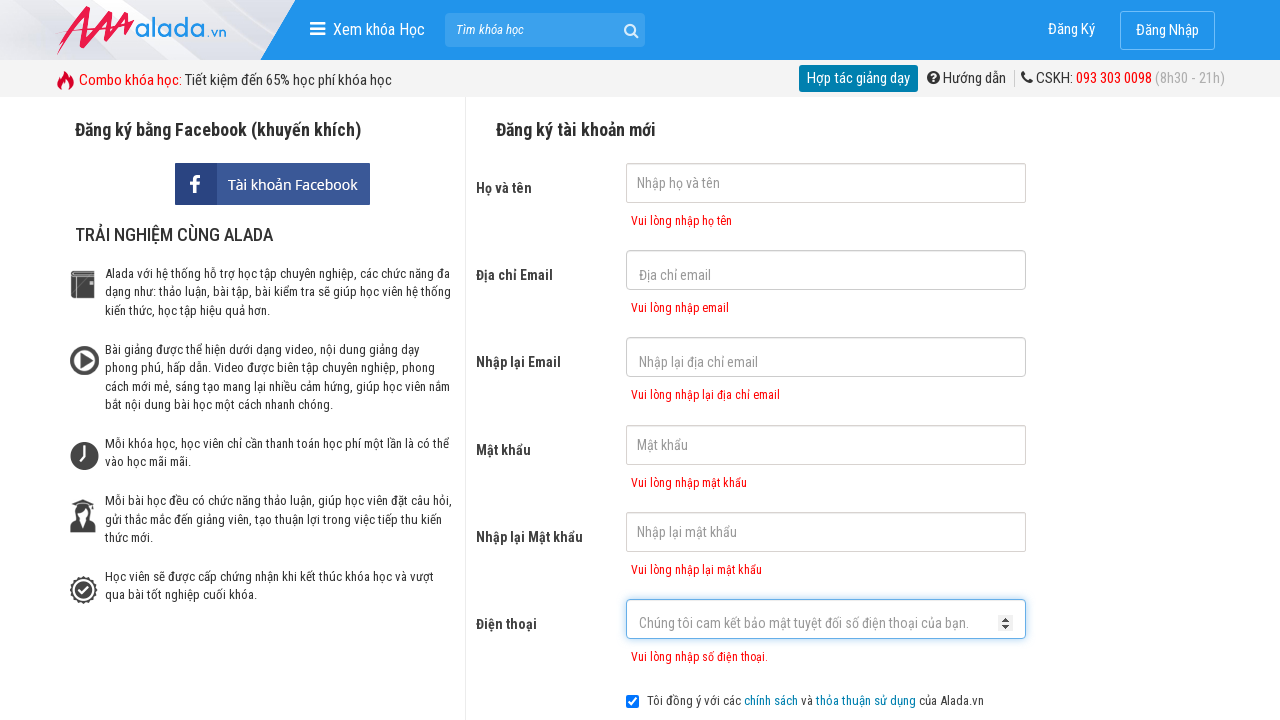

Firstname error message appeared, validating form submission with empty data
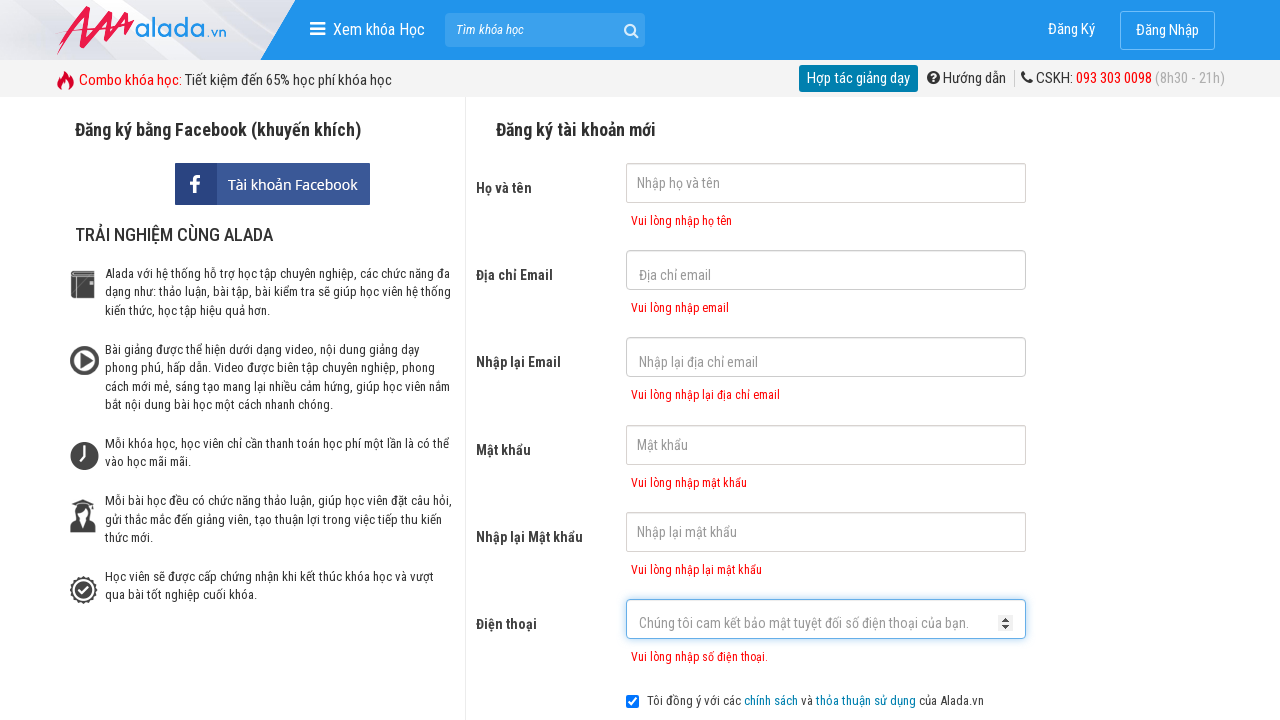

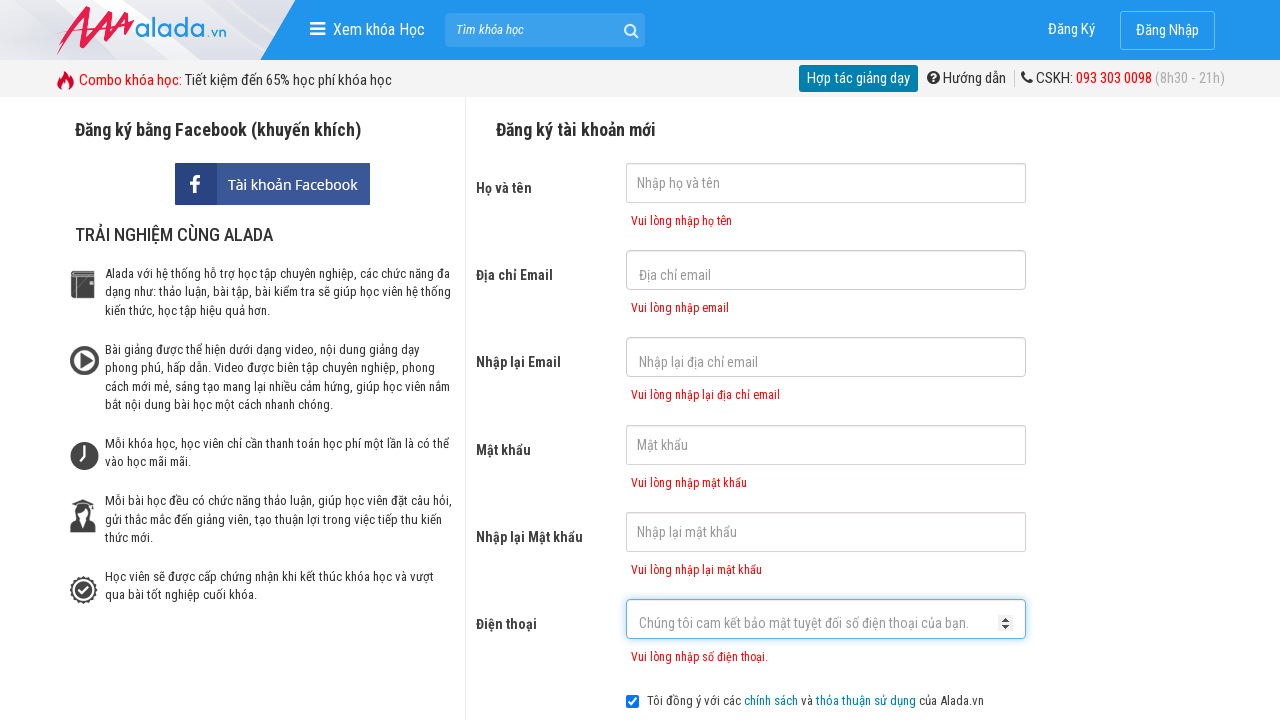